Tests drag and drop functionality by dragging a logo image element to a designated drop area on a demo automation testing page.

Starting URL: http://demo.automationtesting.in/Static.html

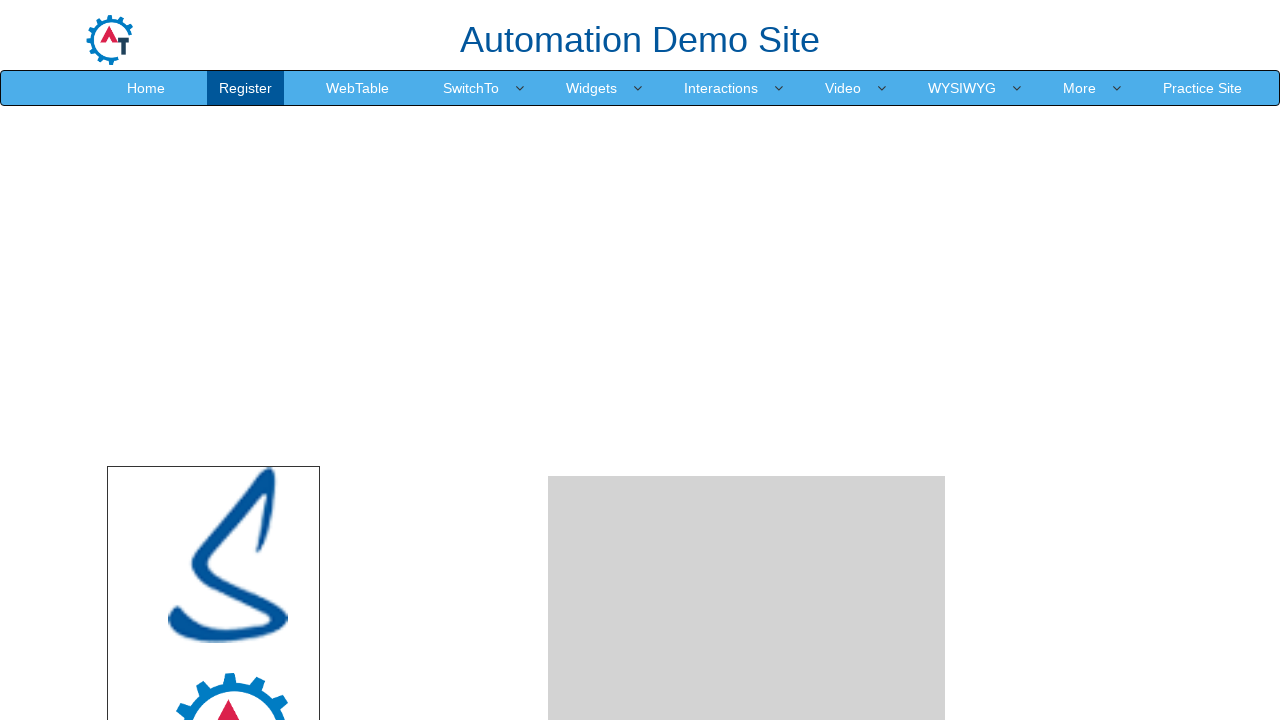

Logo image element became visible
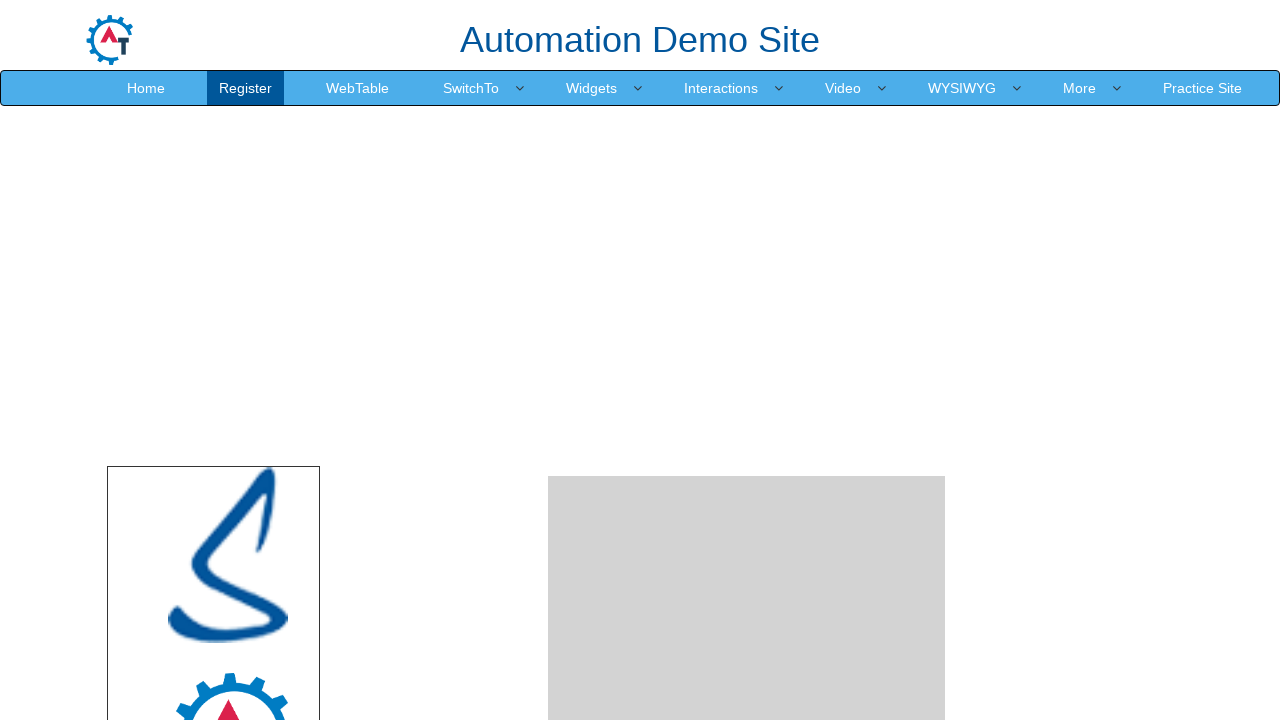

Drop area element became visible
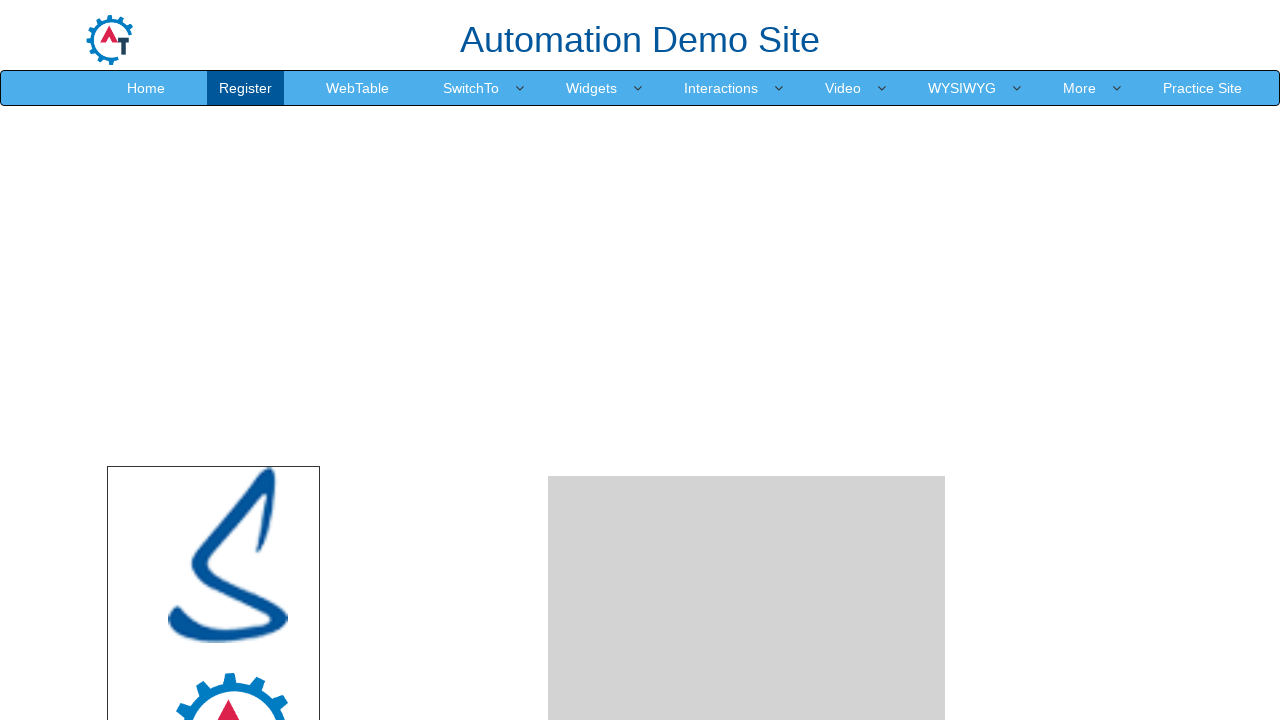

Dragged logo image to drop area at (747, 481)
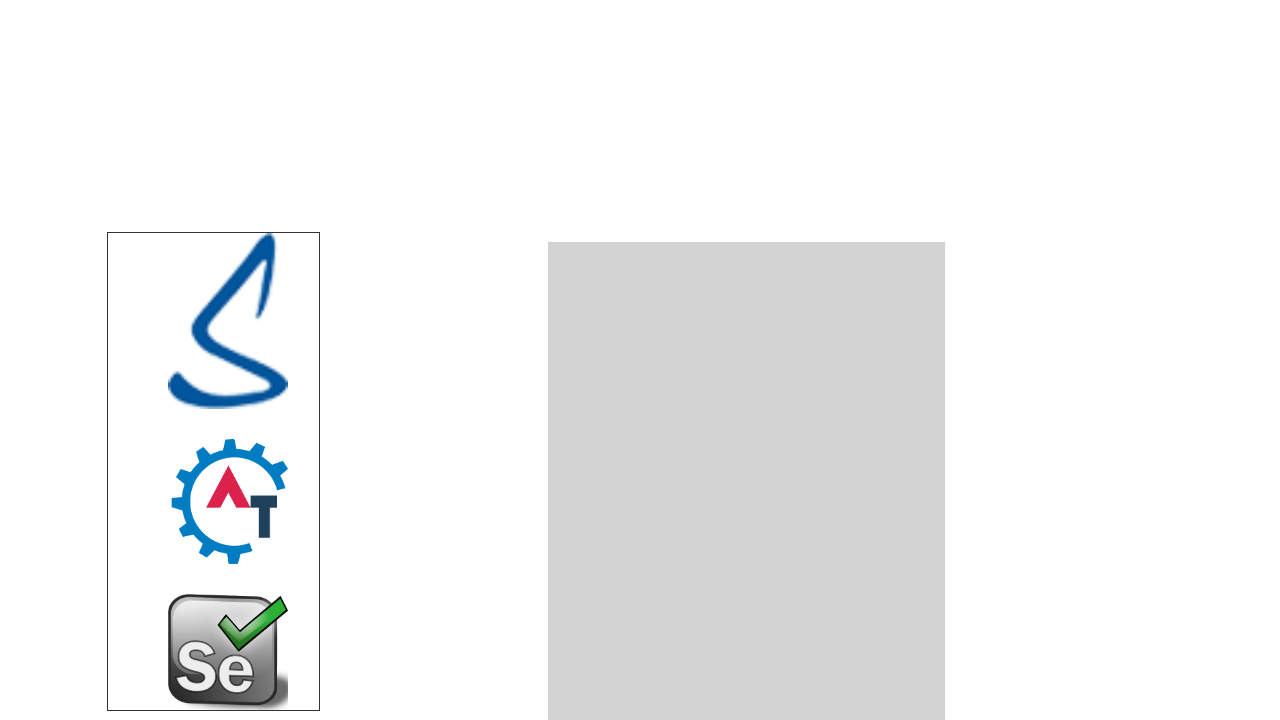

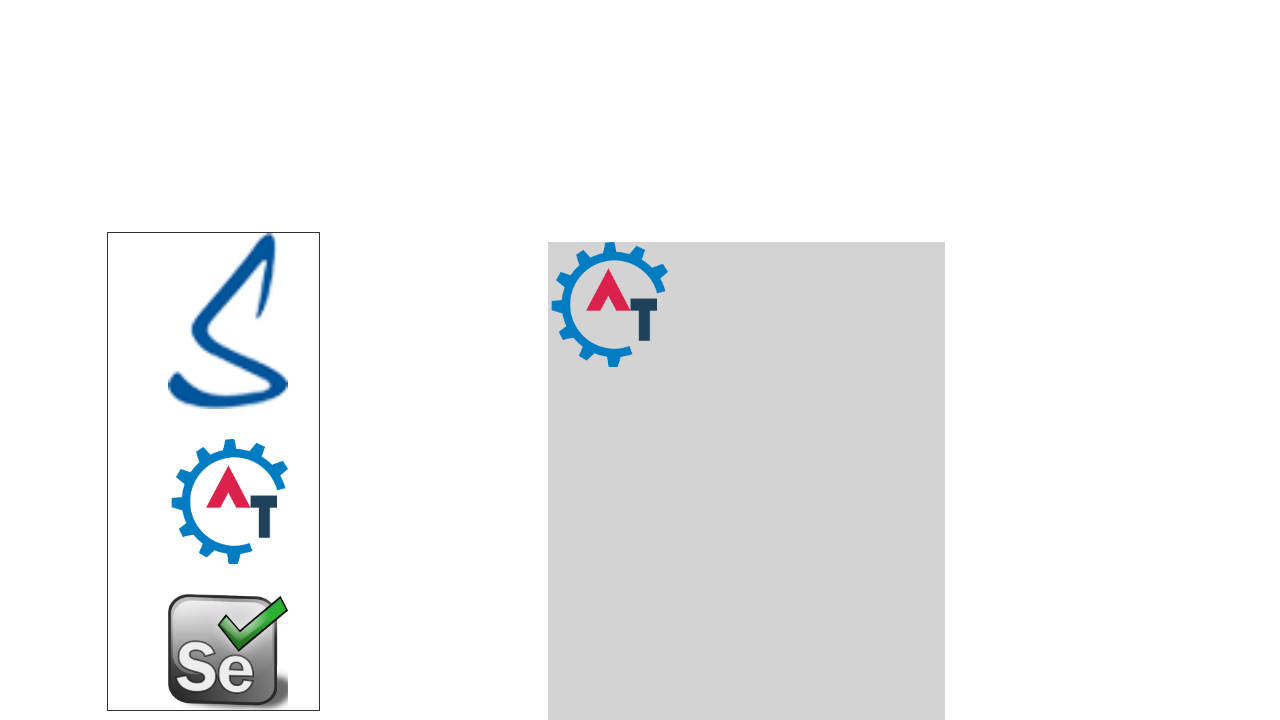